Tests a registration form by filling all required input fields with test data, submitting the form, and verifying that a success message is displayed.

Starting URL: https://suninjuly.github.io/registration2.html

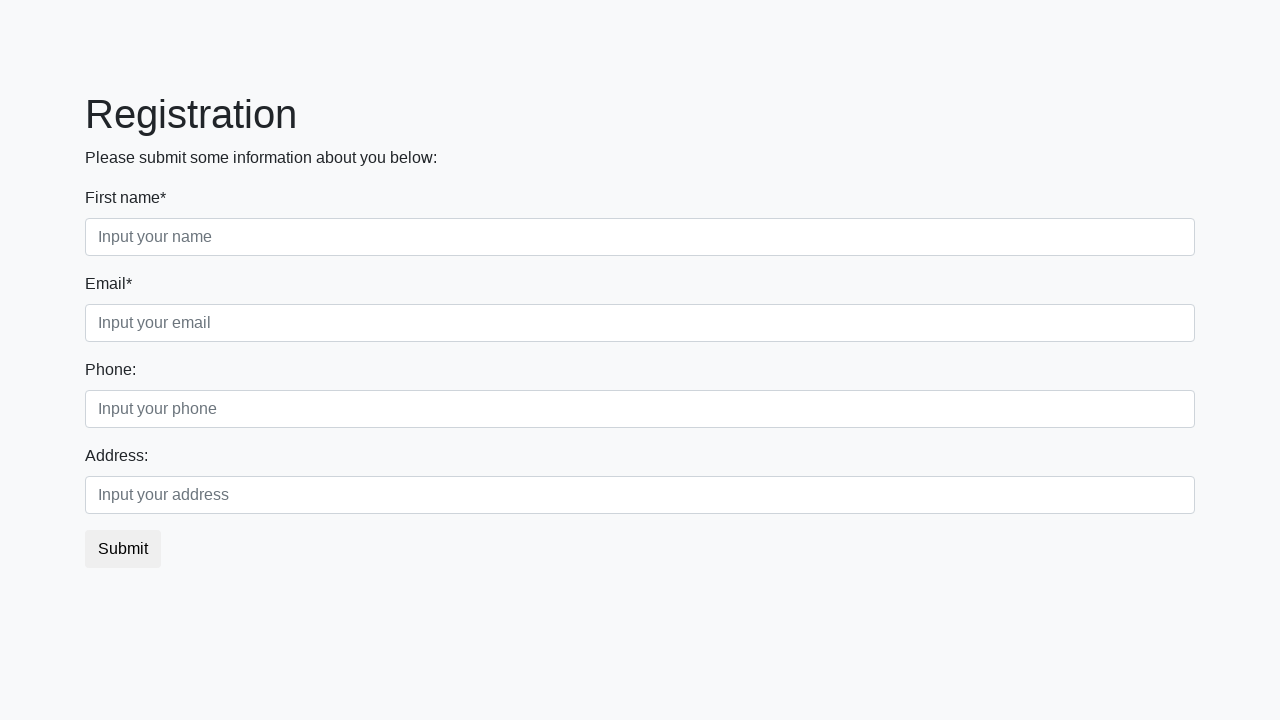

Located all required input fields on registration form
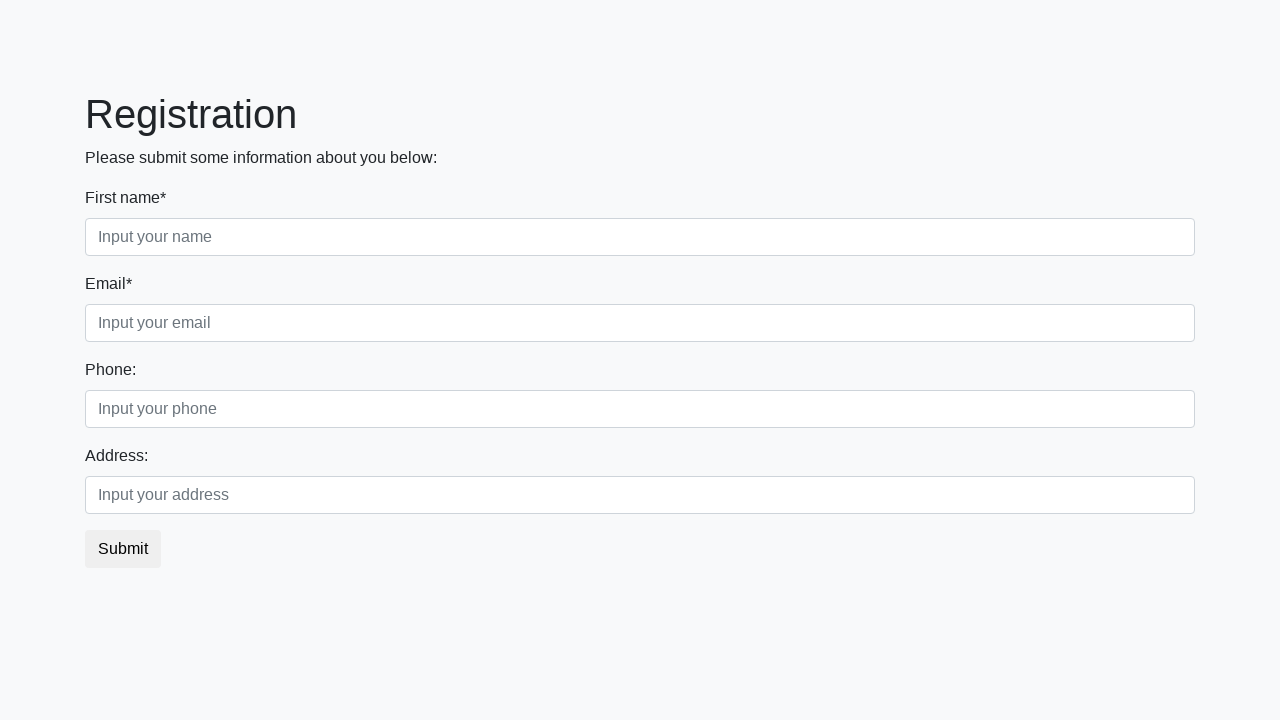

Found 2 required input fields
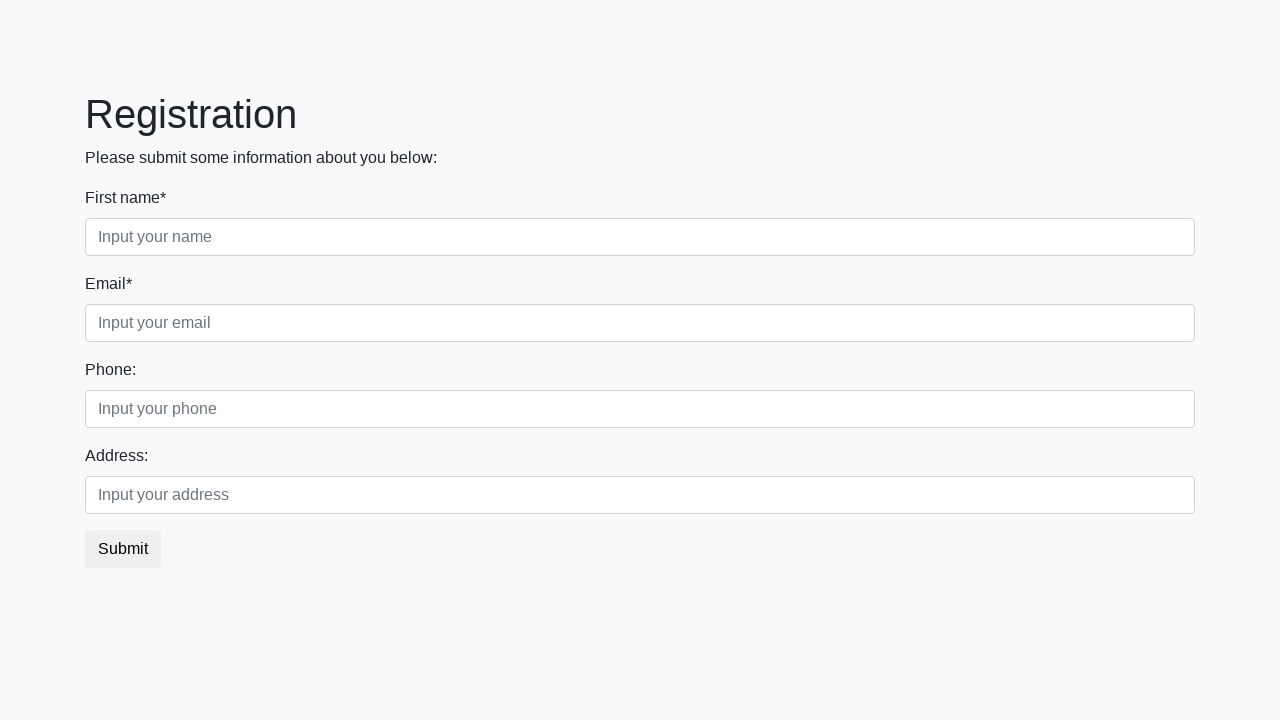

Filled required input field 1 of 2 with 'test text' on input[required] >> nth=0
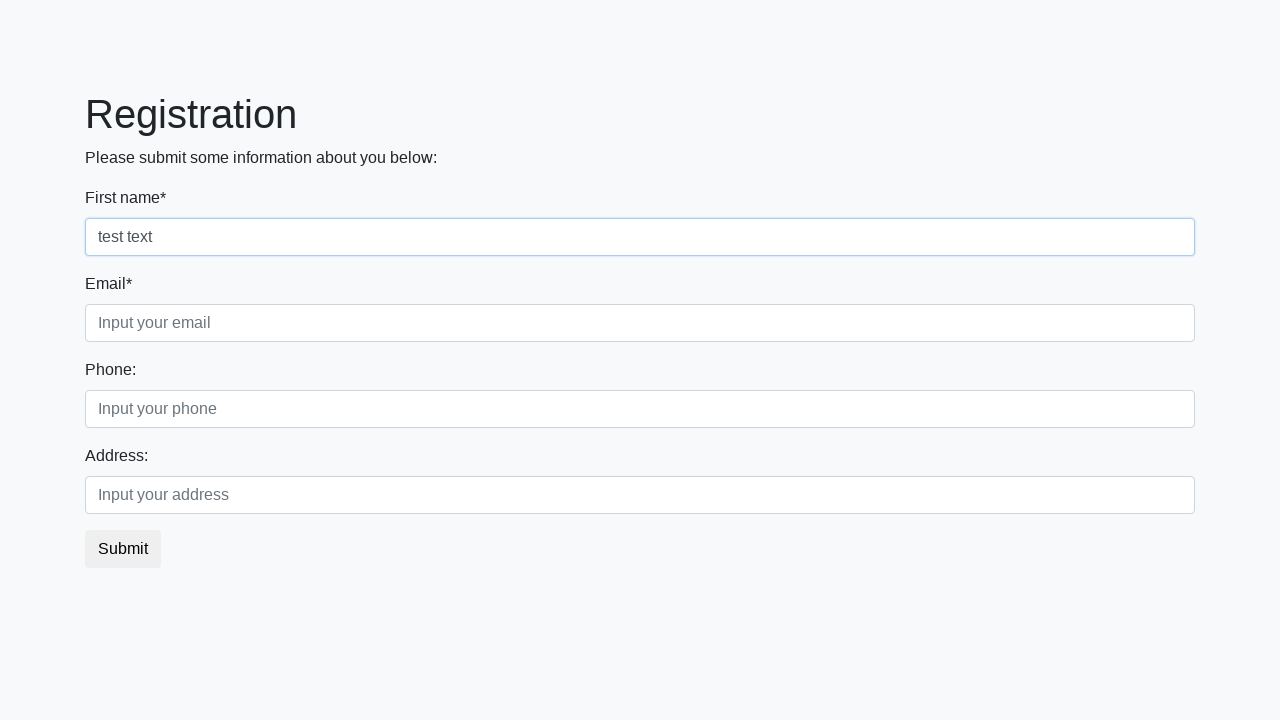

Filled required input field 2 of 2 with 'test text' on input[required] >> nth=1
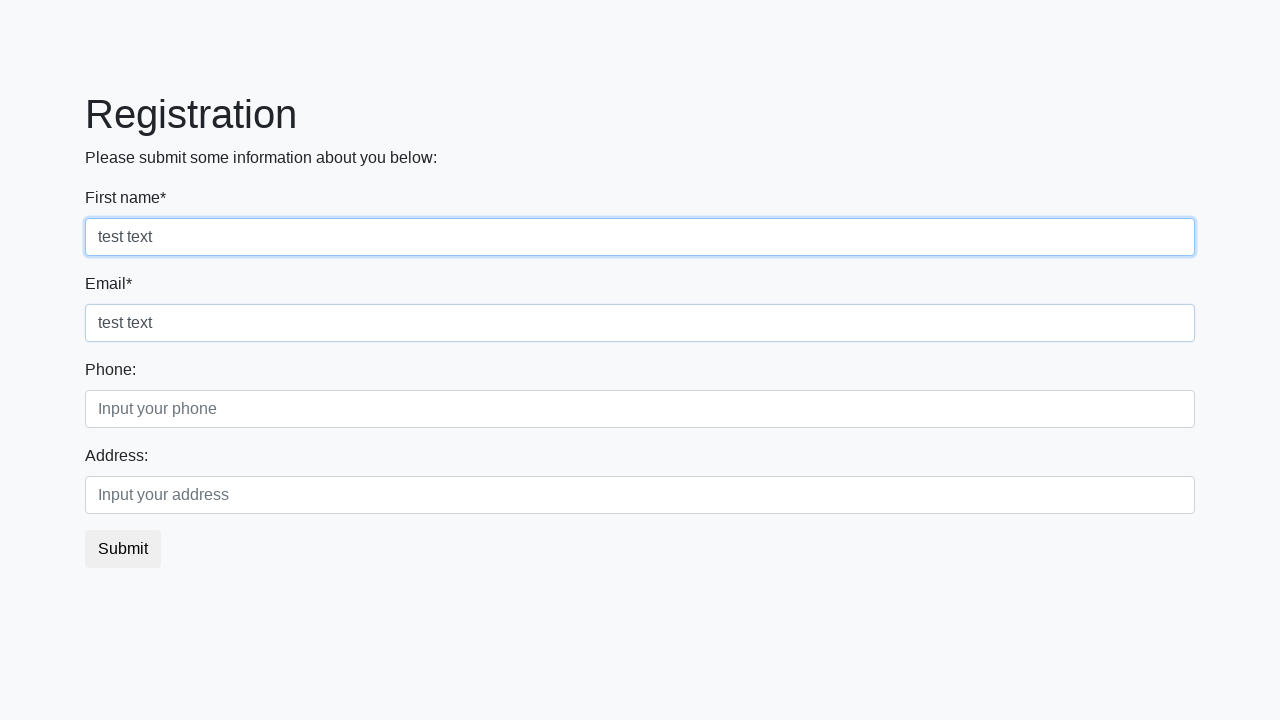

Clicked submit button on registration form at (123, 549) on button.btn
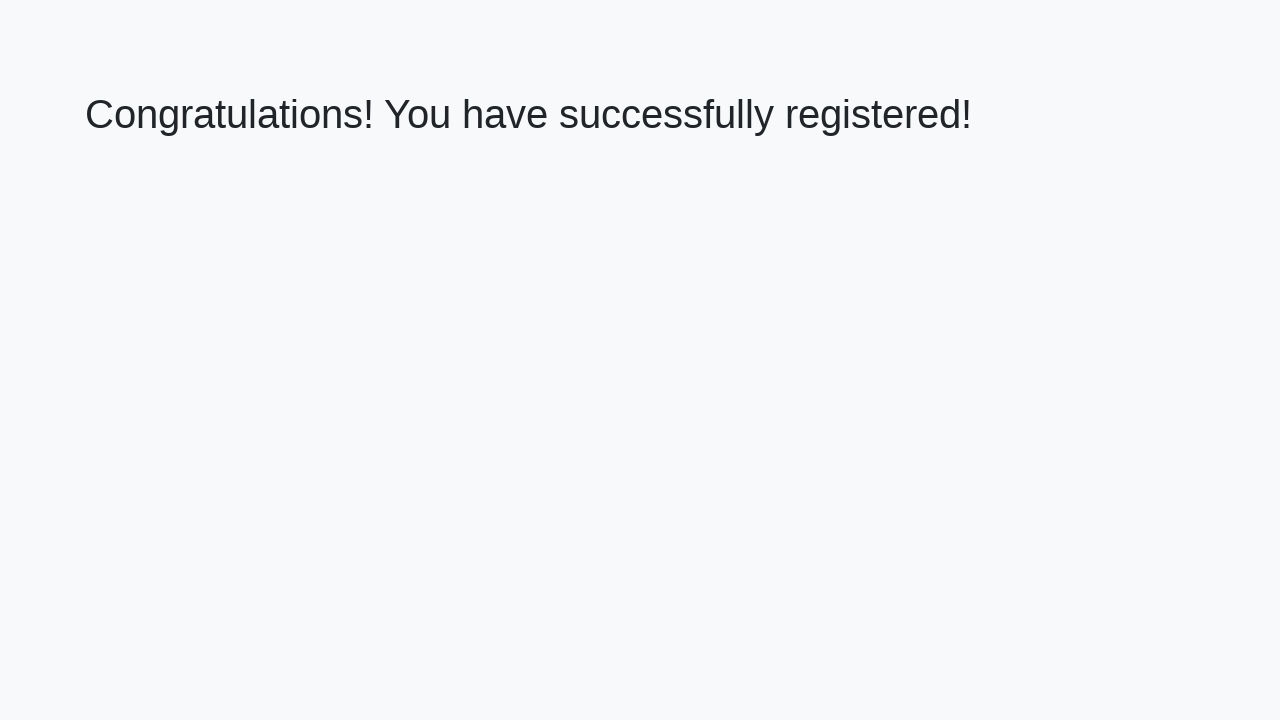

Success message heading loaded
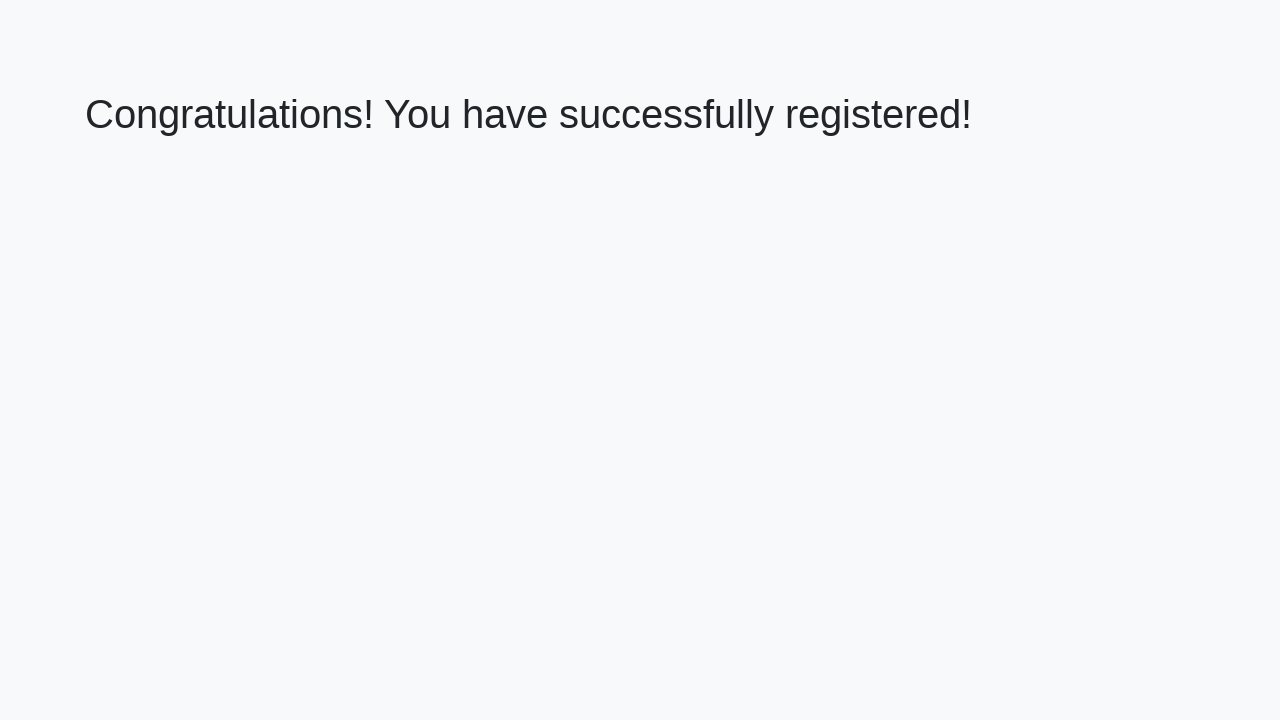

Retrieved success message text: 'Congratulations! You have successfully registered!'
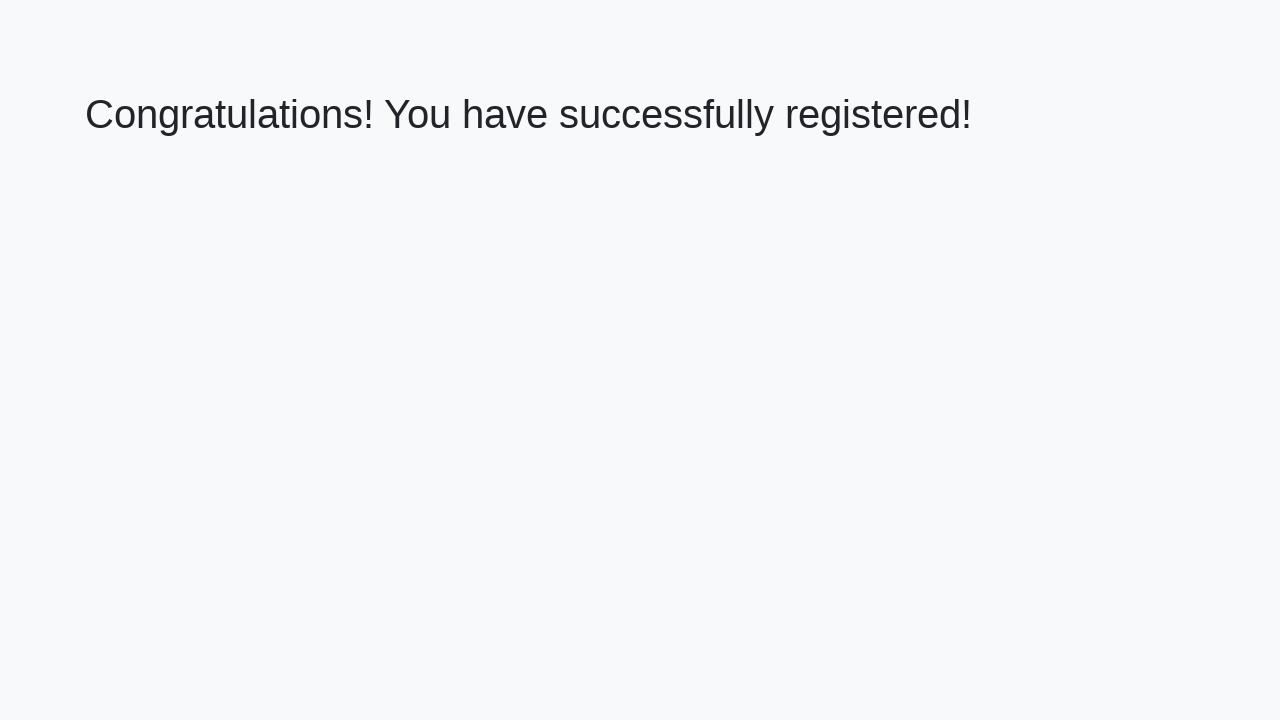

Verified success message matches expected text
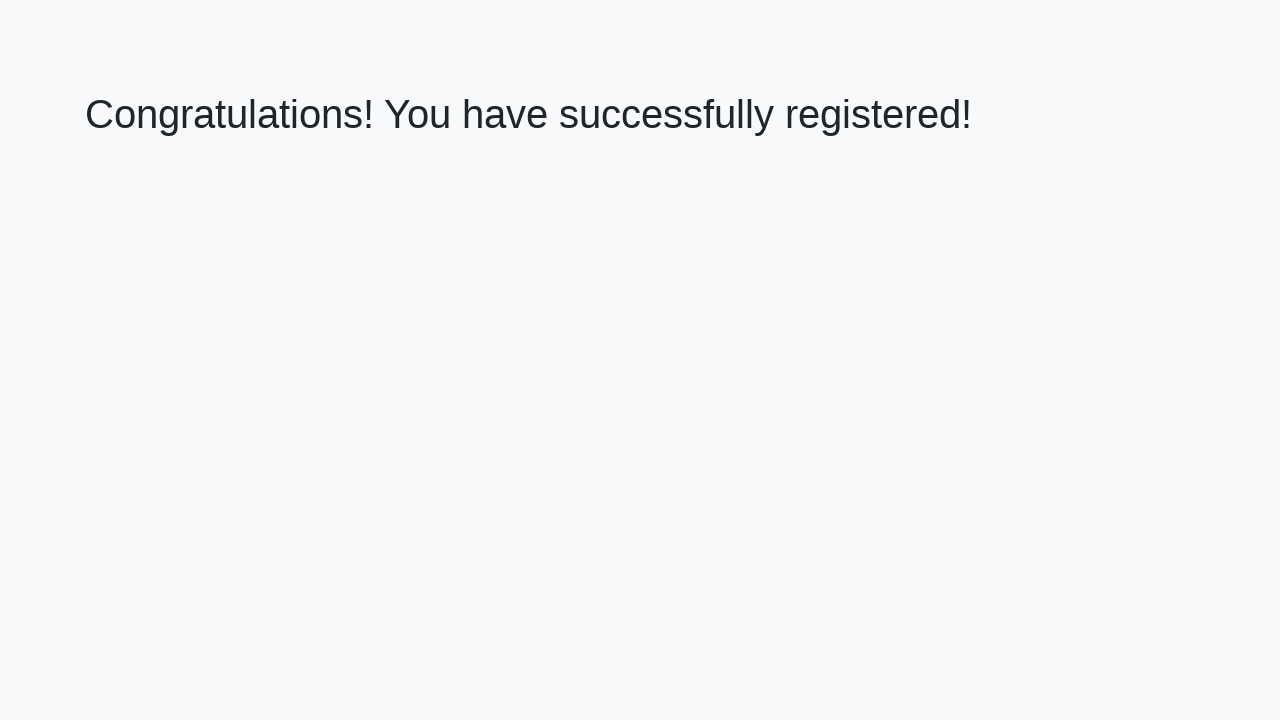

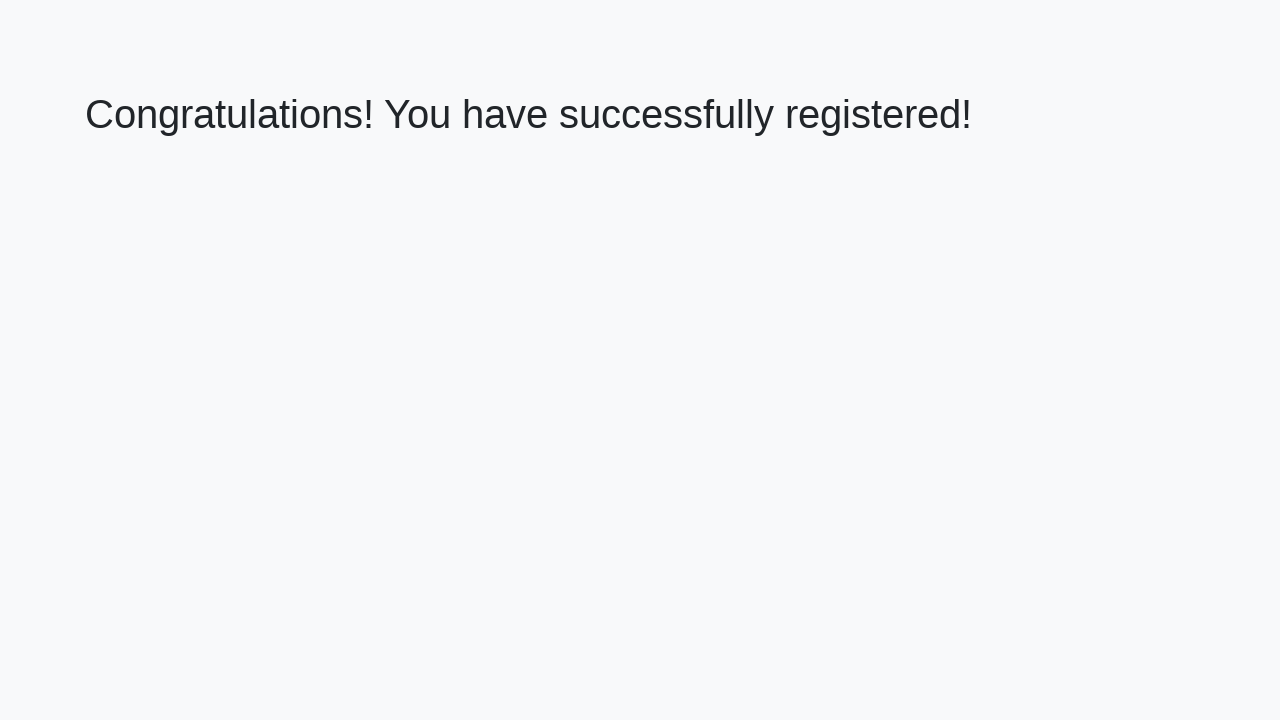